Navigates to the COES marginal costs page, closes an informational modal, fills in today's date, selects a time slot from a dropdown, clicks the search button, opens the "Datos" tab, and filters the results table for a specific electricity bar/node.

Starting URL: https://www.coes.org.pe/Portal/mercadomayorista/costosmarginales/index

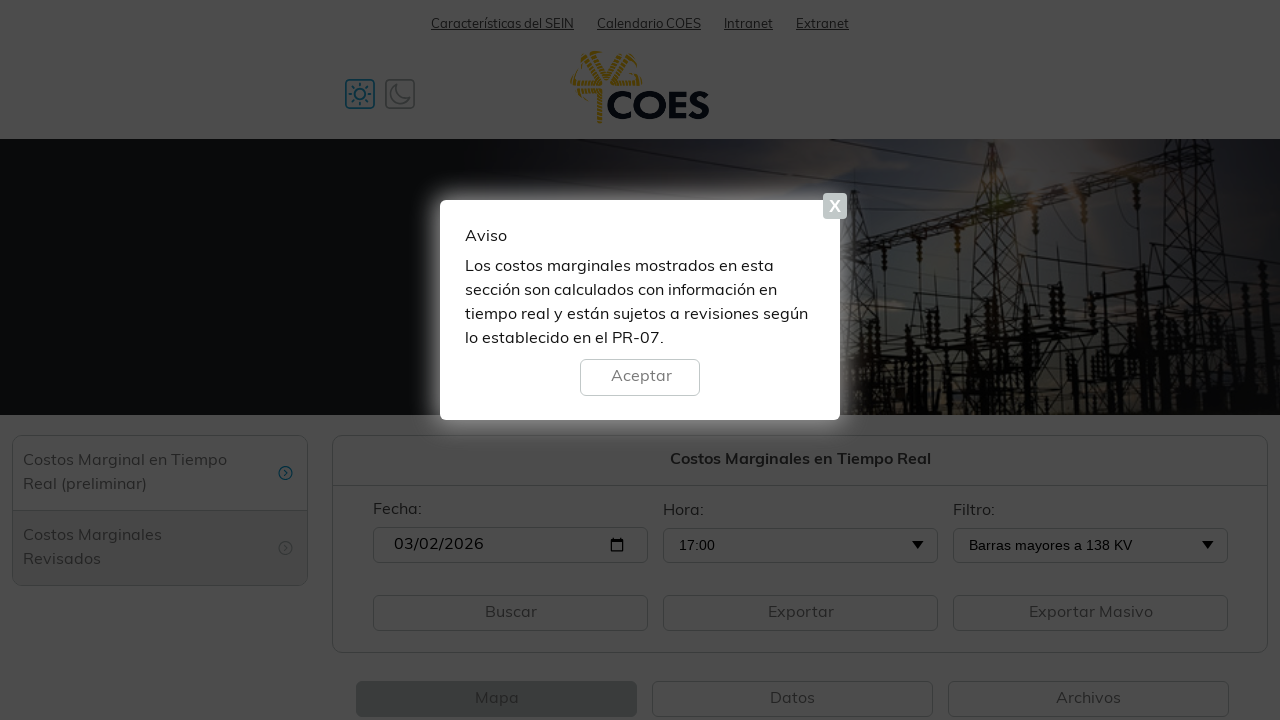

Waited for page to fully load (networkidle)
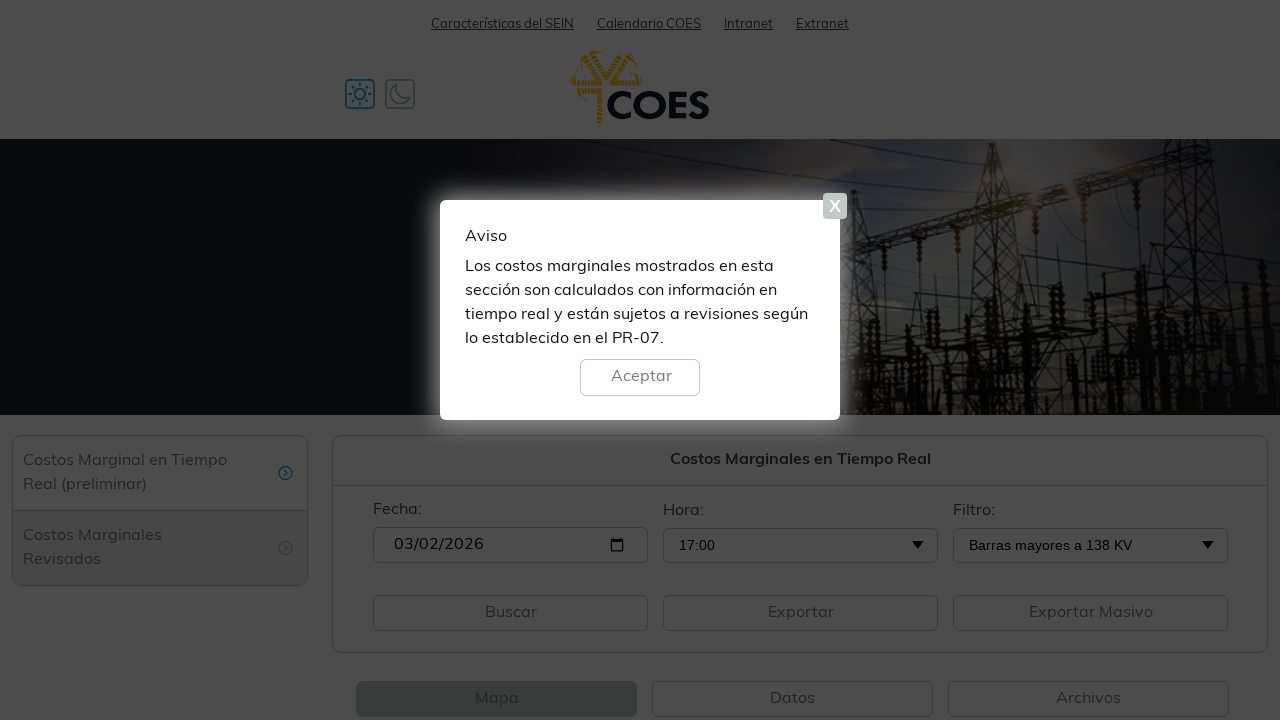

Closed informational modal by clicking Aceptar button at (640, 378) on internal:role=button[name=/^Aceptar$/i]
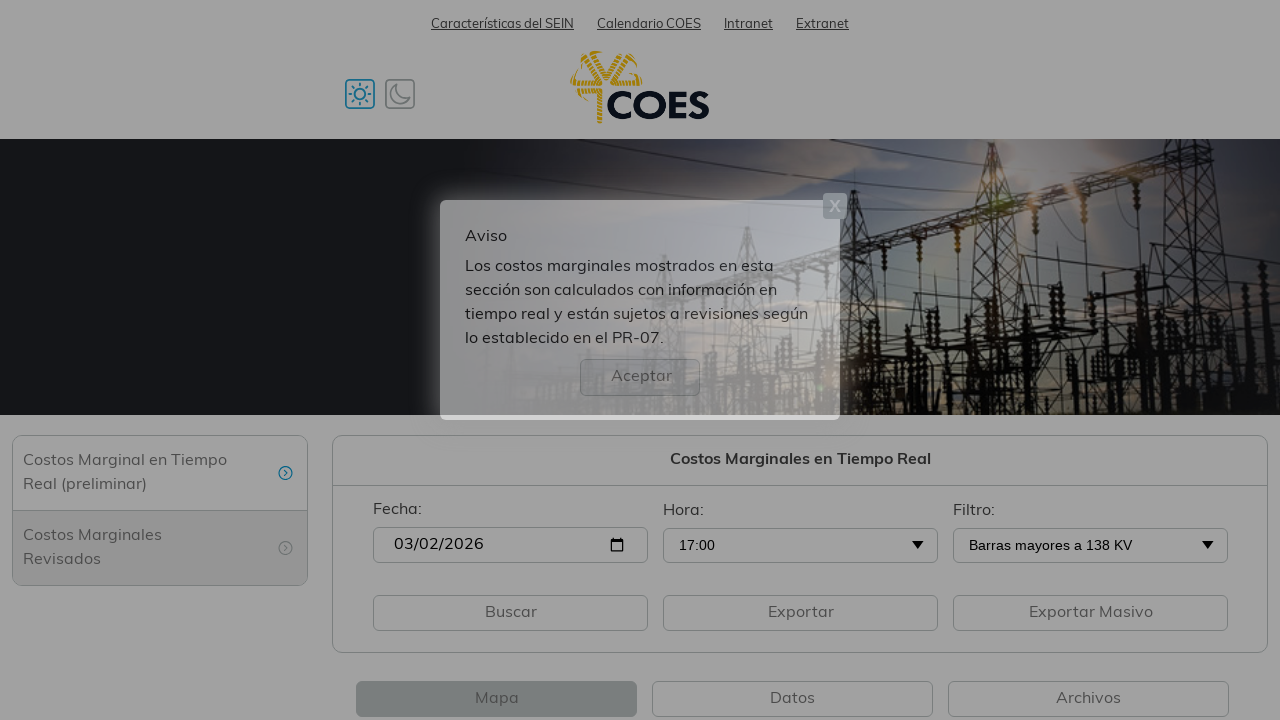

Waited 300ms for modal to fully close
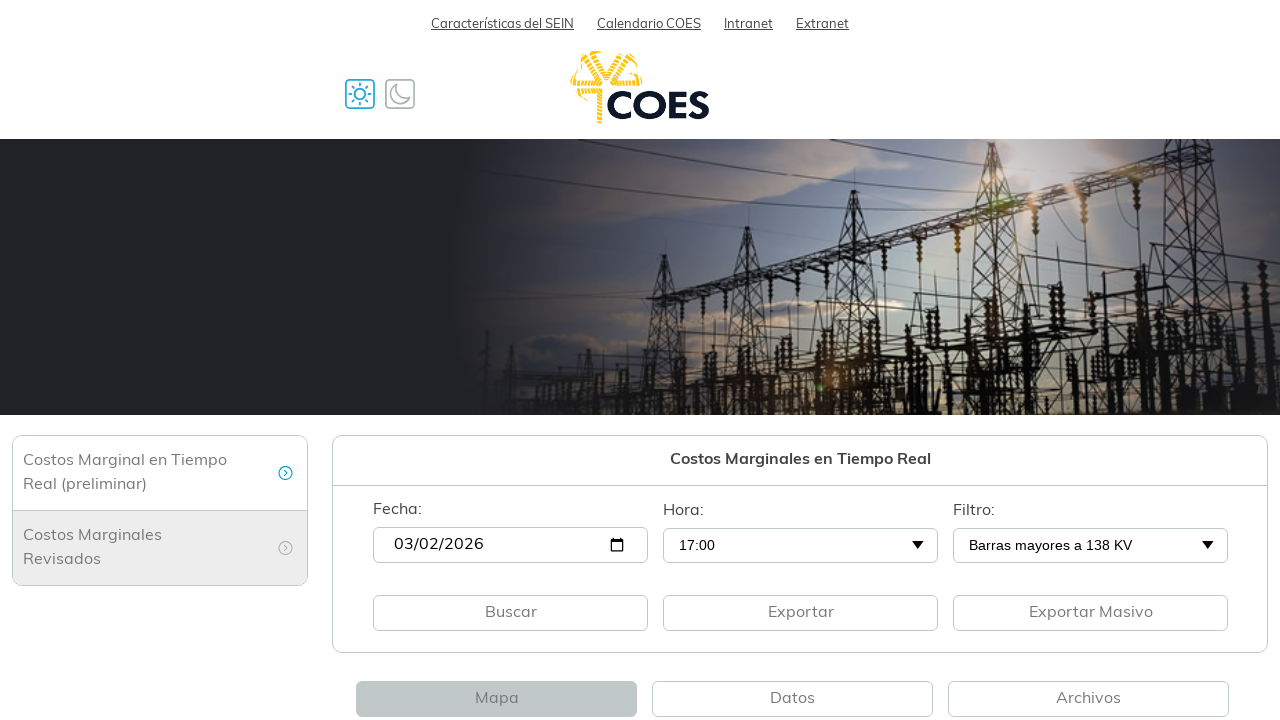

Clicked on date input field at (510, 545) on #txtFecha >> nth=0
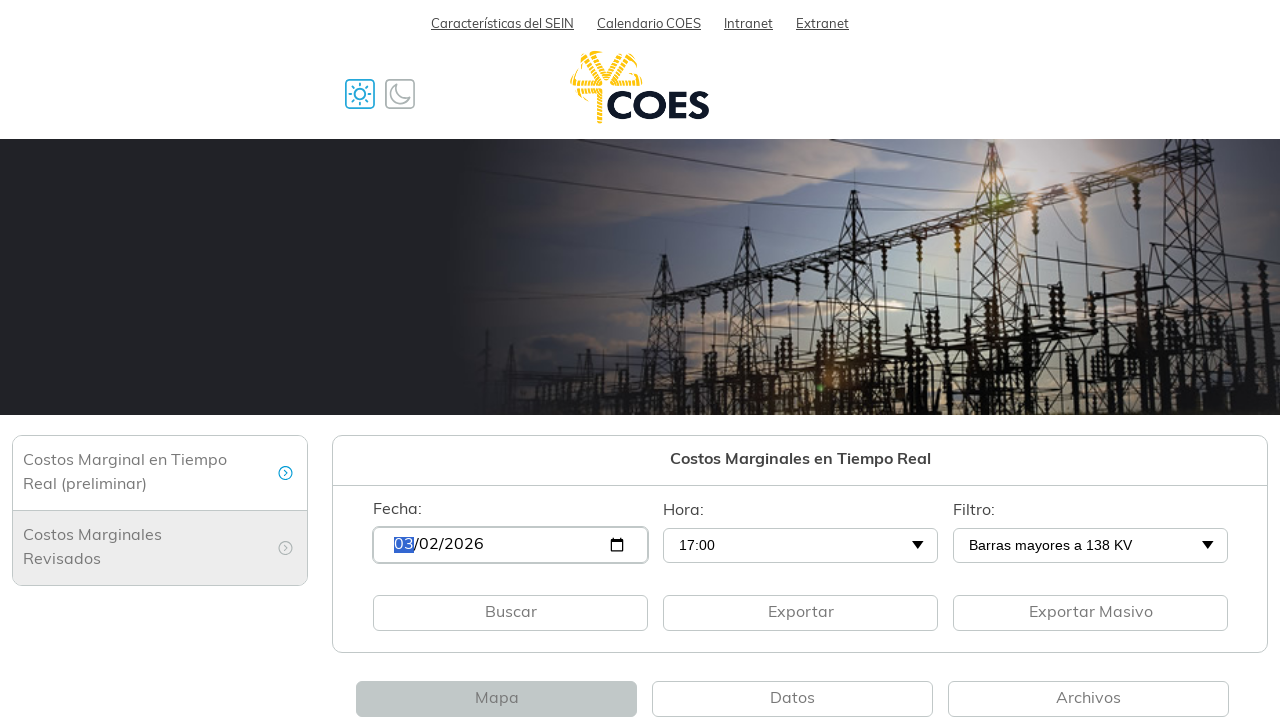

Cleared date input field on #txtFecha >> nth=0
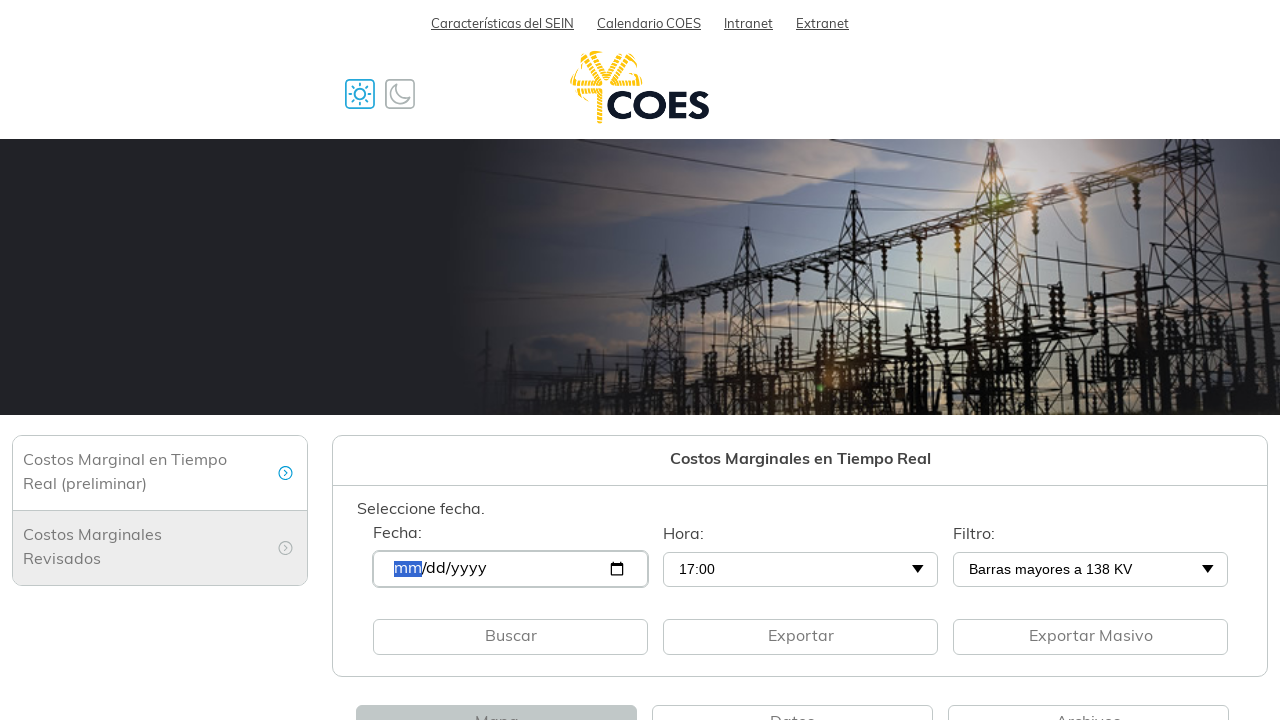

Typed today's date (02/03/2026) into date field on #txtFecha >> nth=0
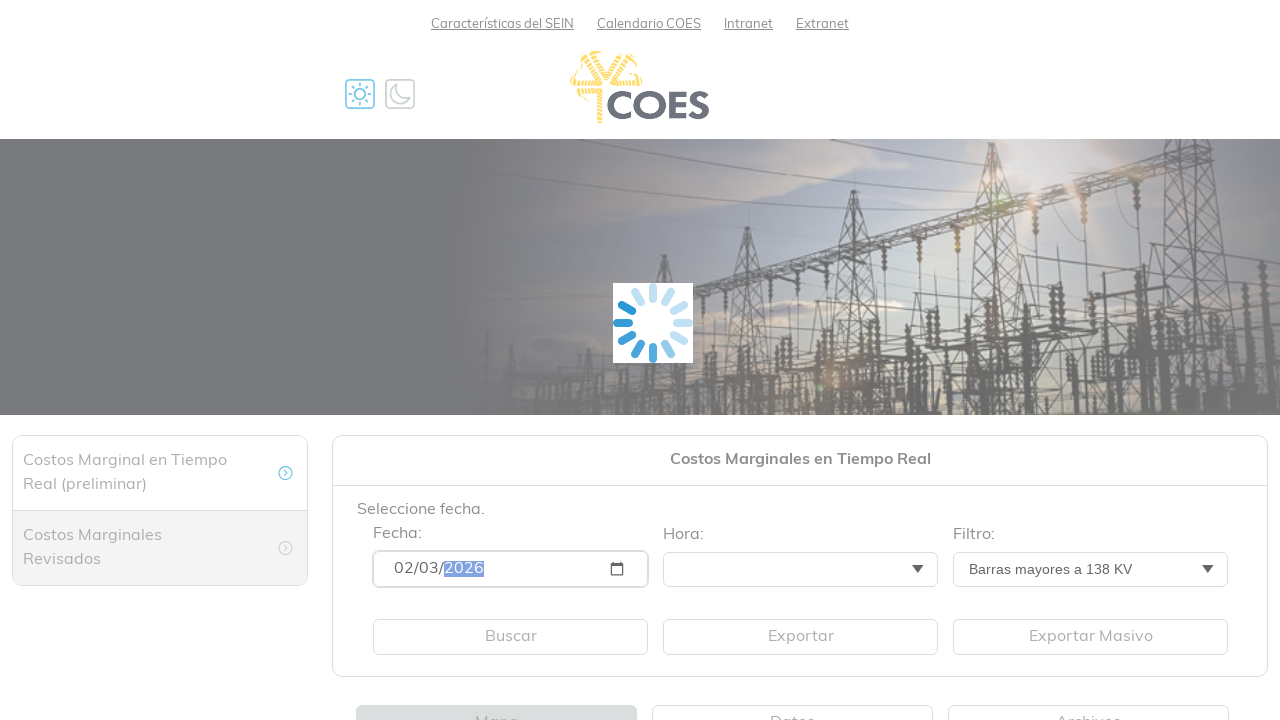

Blurred date input field
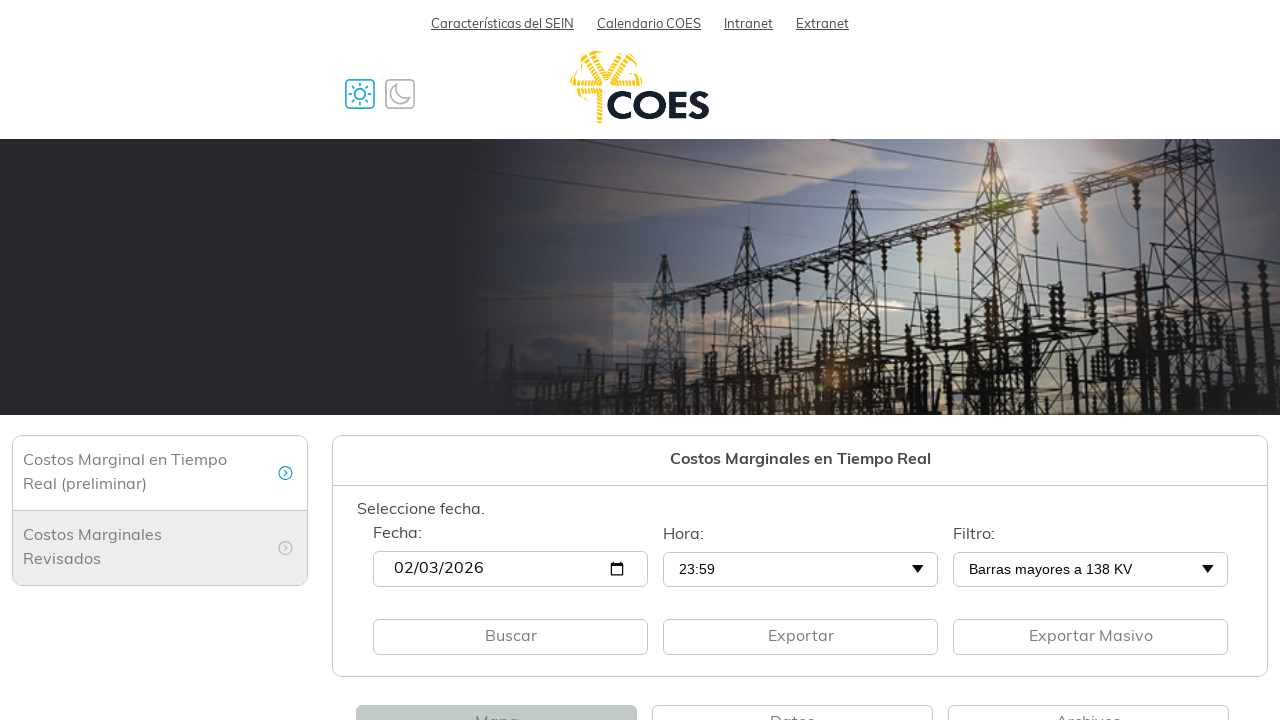

Waited 300ms for date field to process
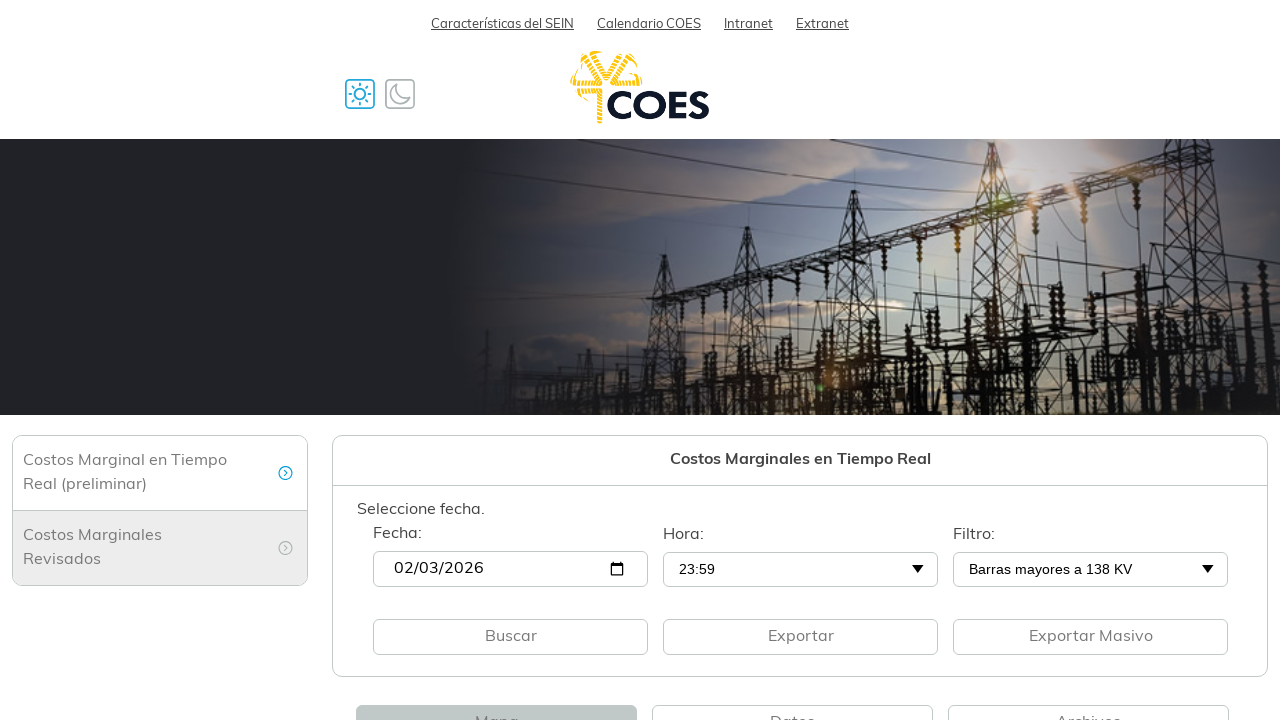

Selected time slot '12:00' from hour dropdown on #cbHoras >> nth=0
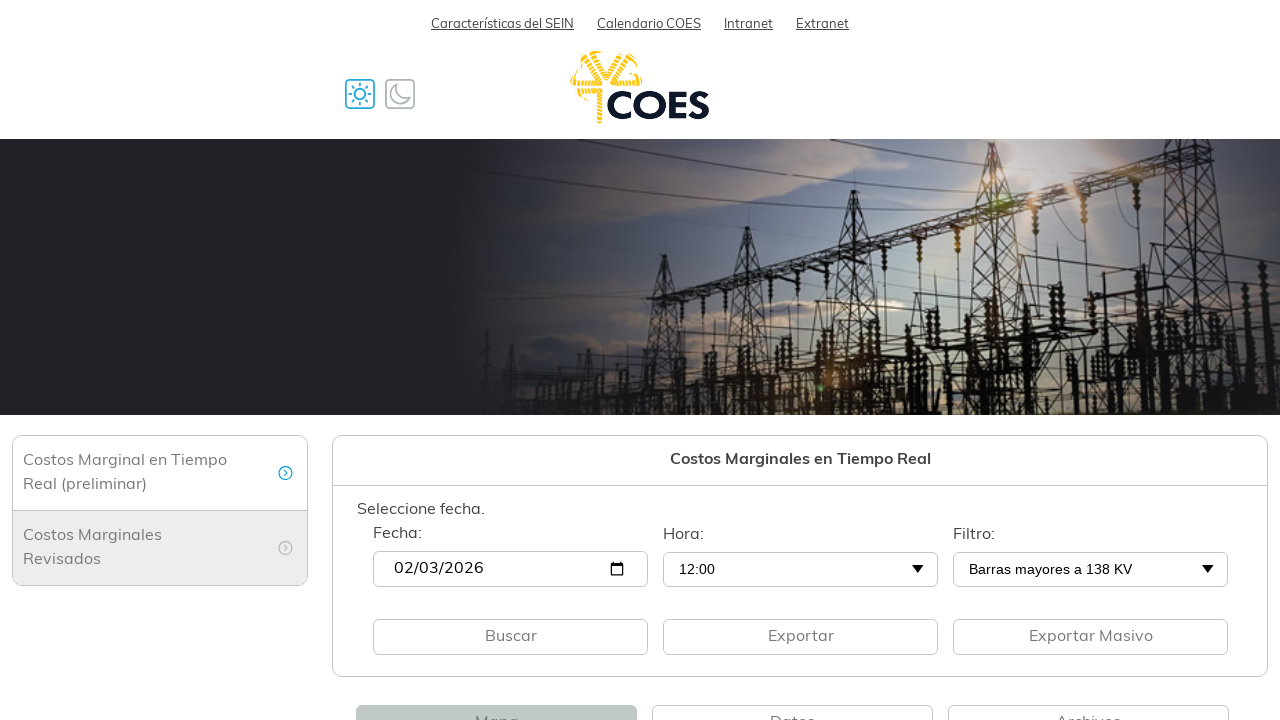

Waited 200ms after time slot selection
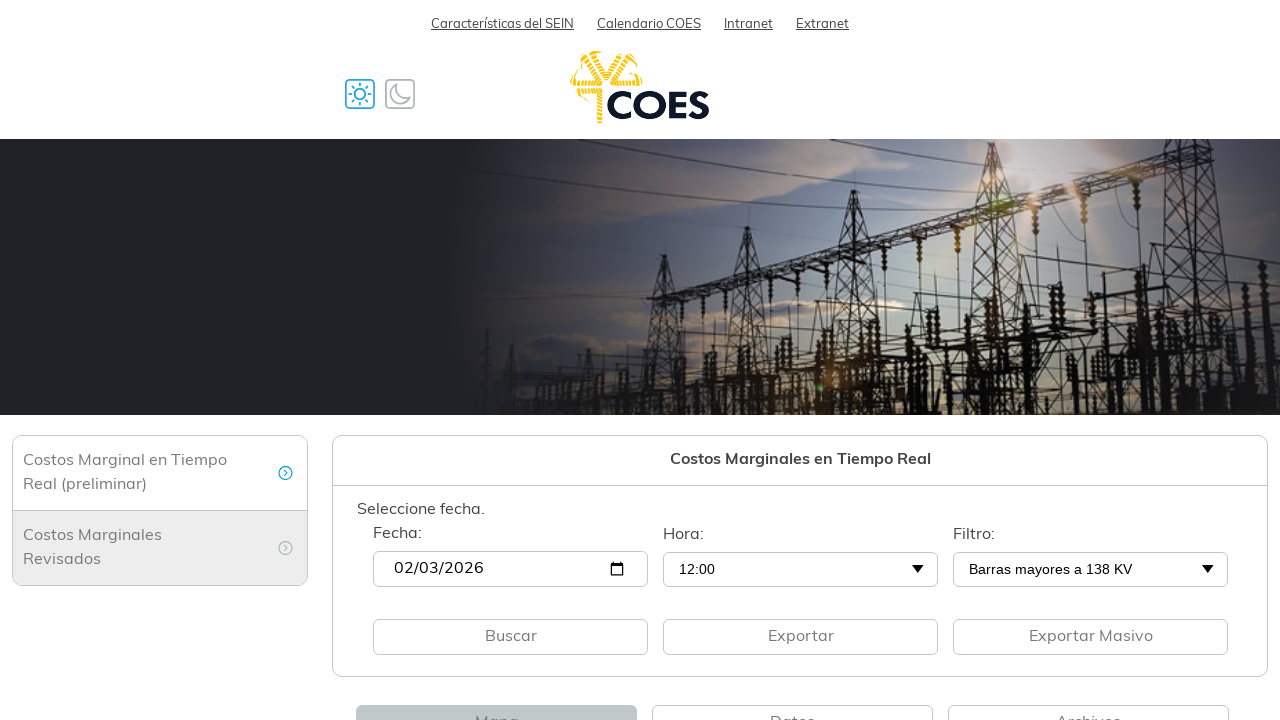

Clicked Buscar (Search) button at (510, 637) on internal:role=button[name=/^Buscar$/i]
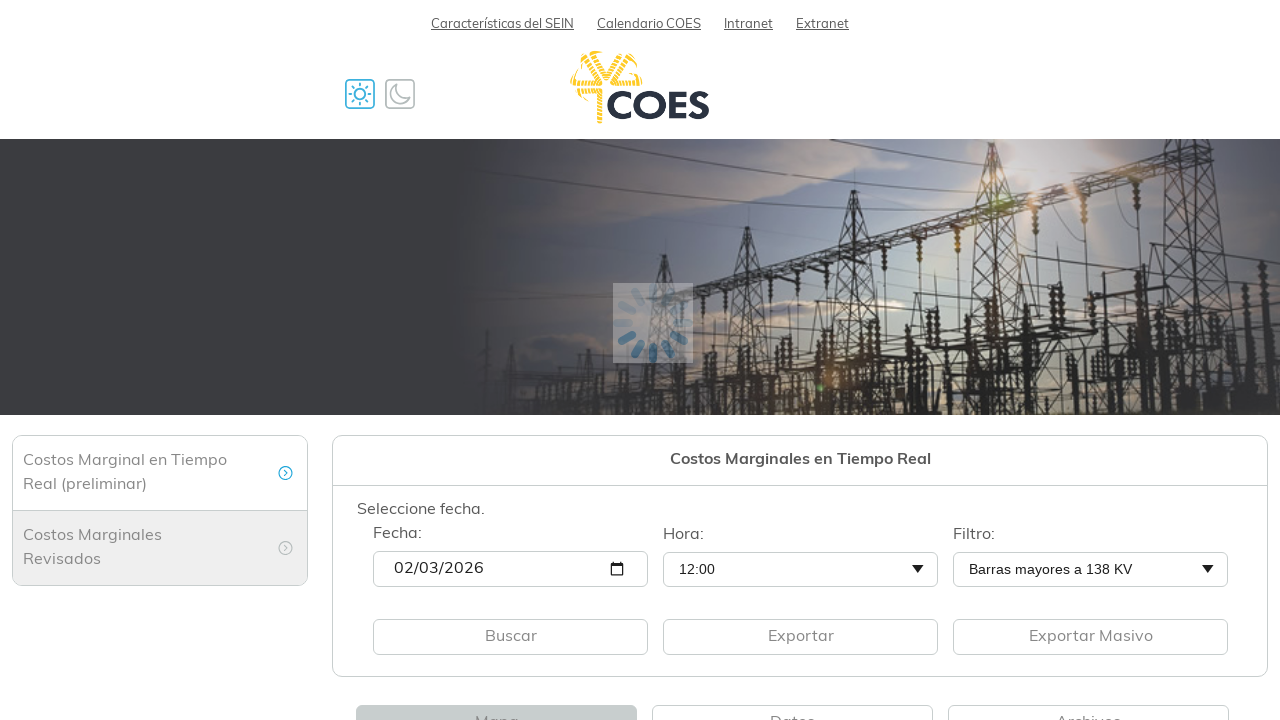

Waited for search results to load (networkidle)
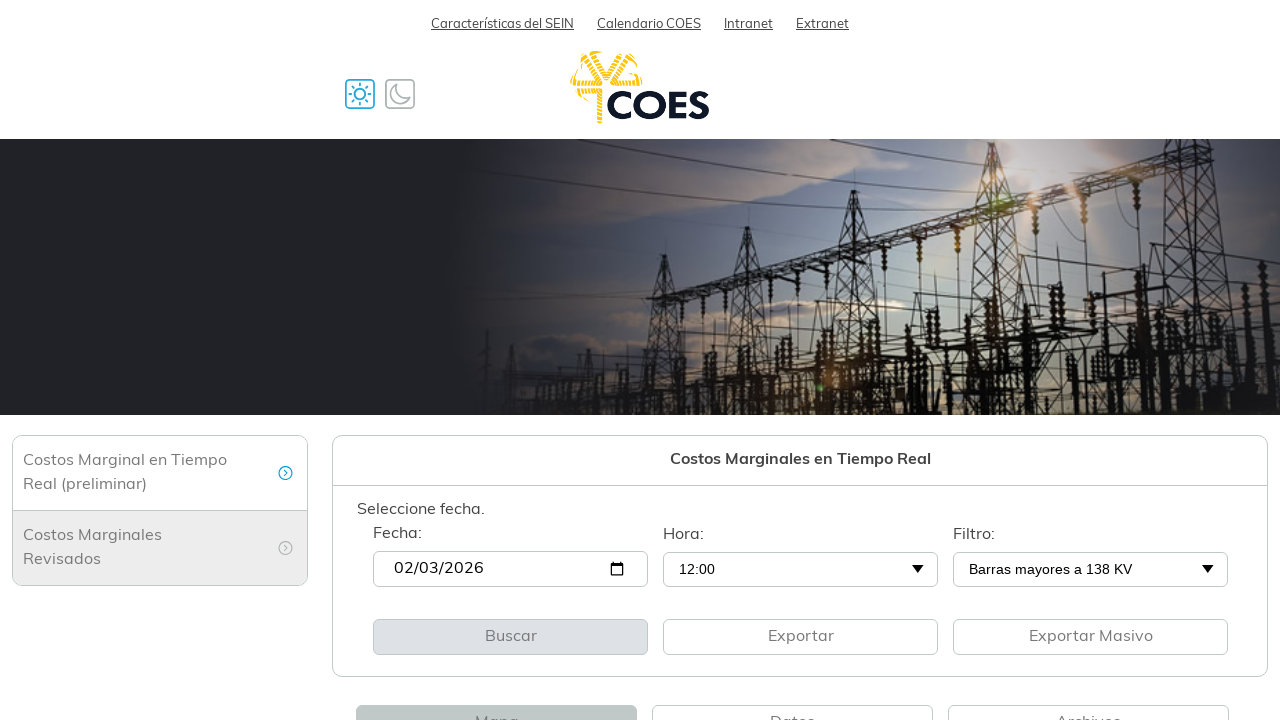

Waited 500ms for search results to render
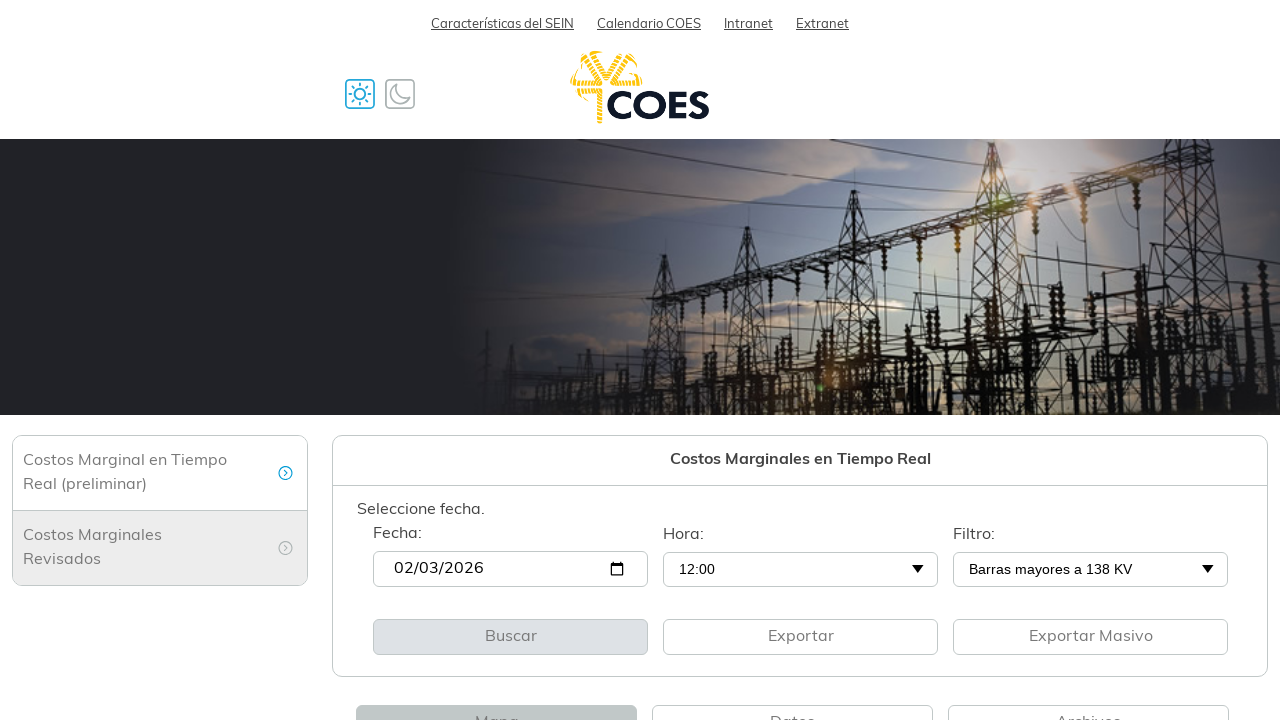

Clicked Datos (Data) tab at (792, 702) on internal:role=button[name=/^Datos$/i]
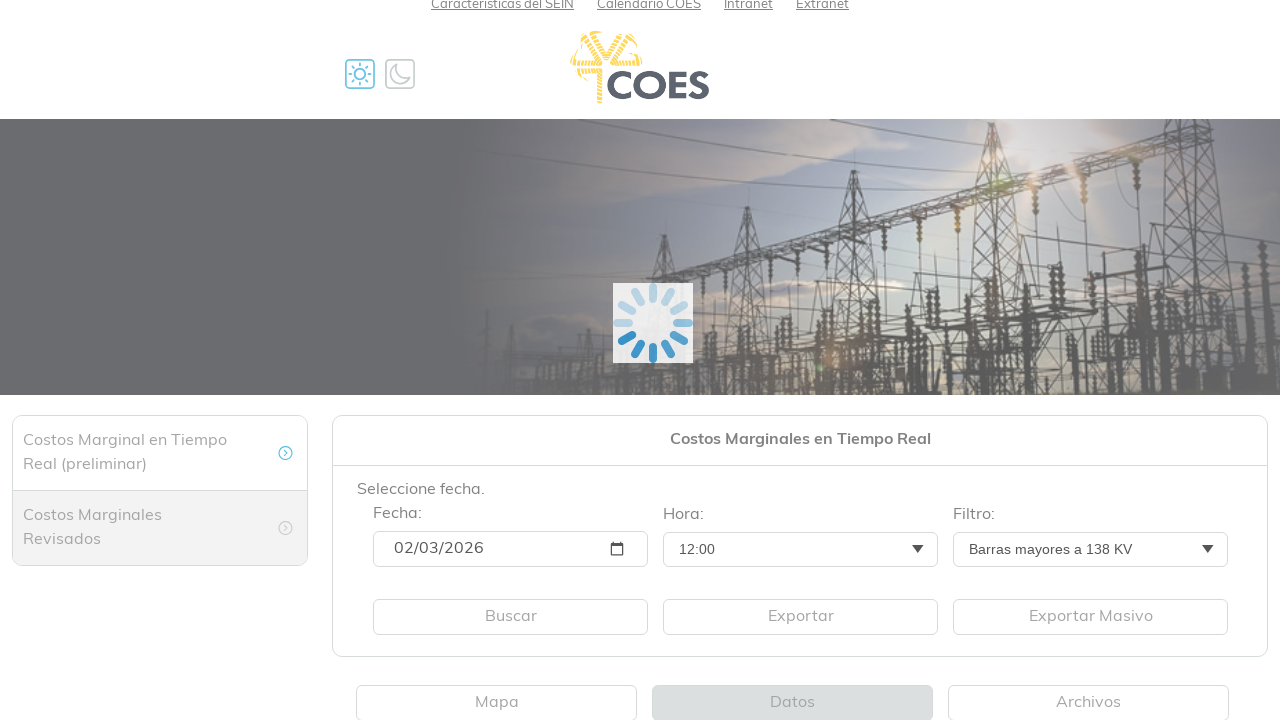

Waited 600ms for Datos tab to load
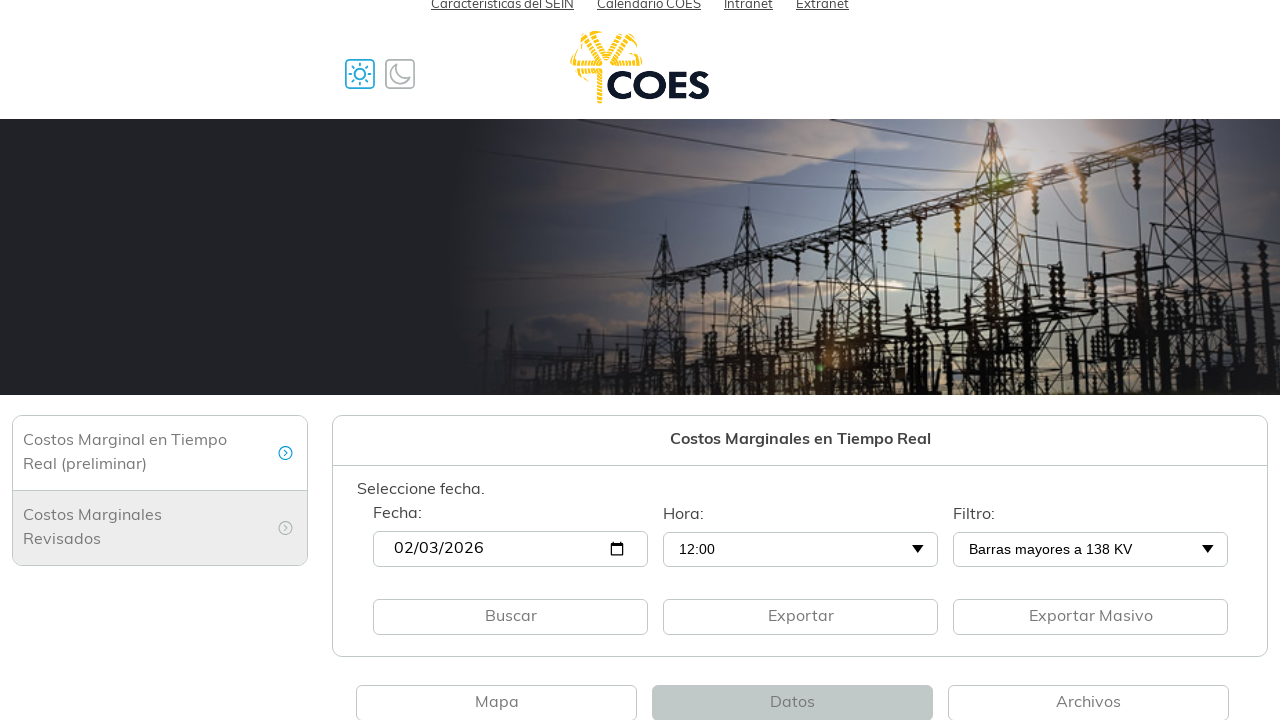

Cleared the DataTables search filter input on div.dataTables_filter input >> nth=0
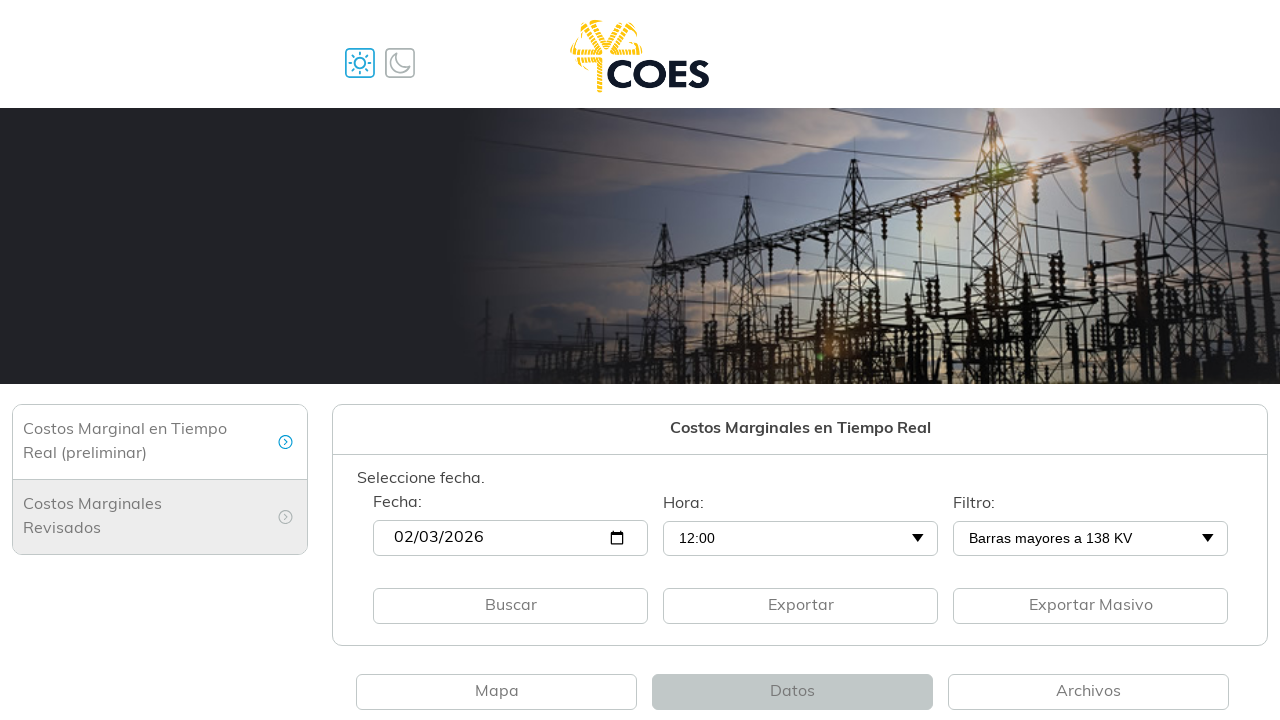

Typed search term 'CHICLAYO 220' into table filter on div.dataTables_filter input >> nth=0
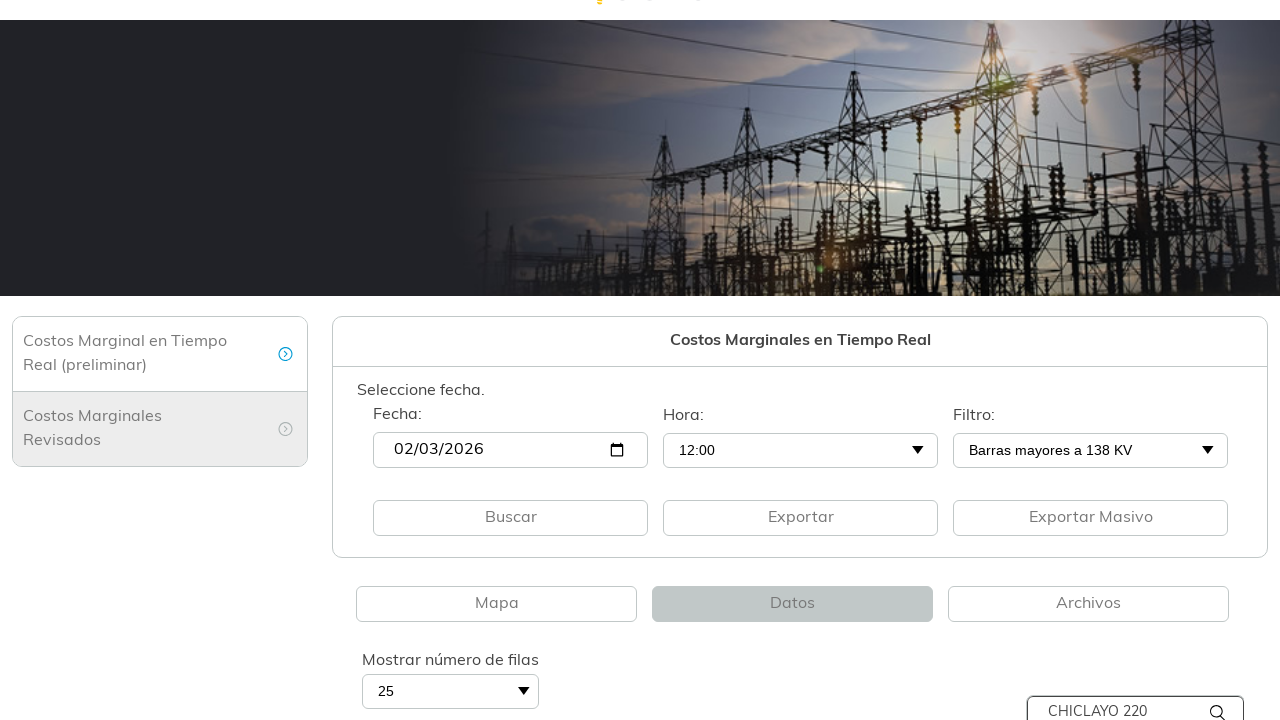

Waited 1000ms for table filter to apply
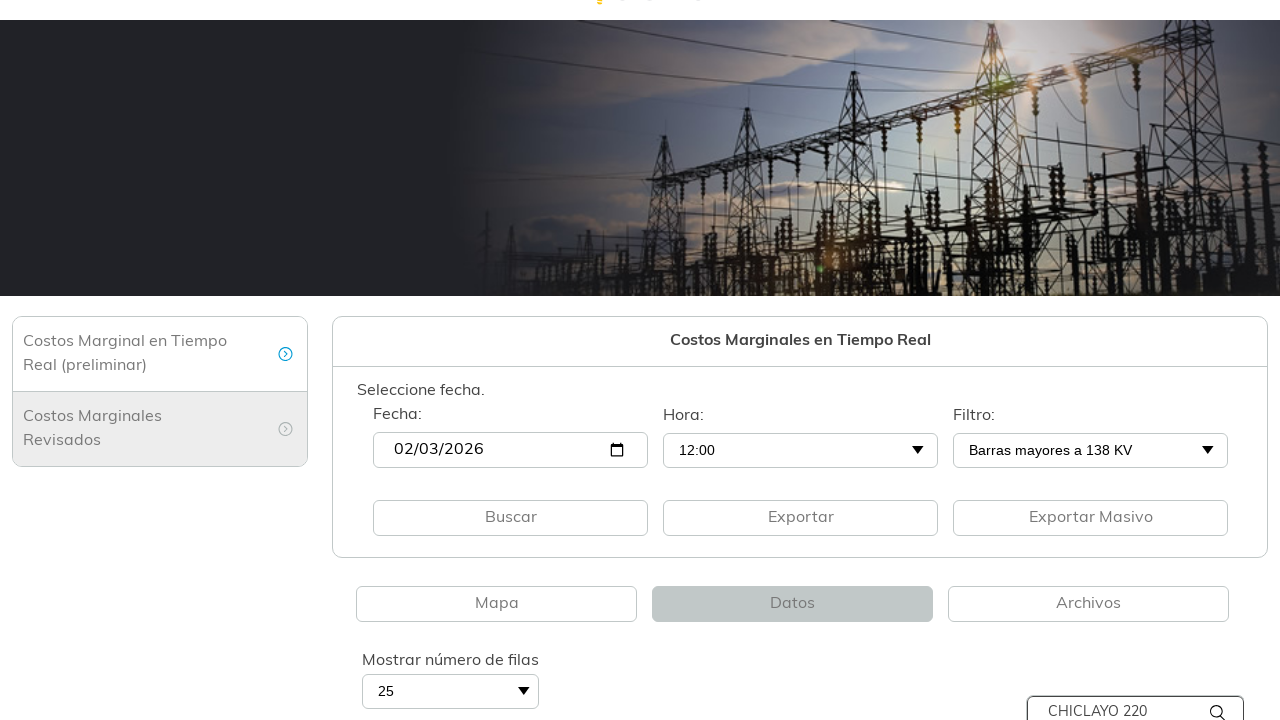

Confirmed filtered results table is visible with matching rows
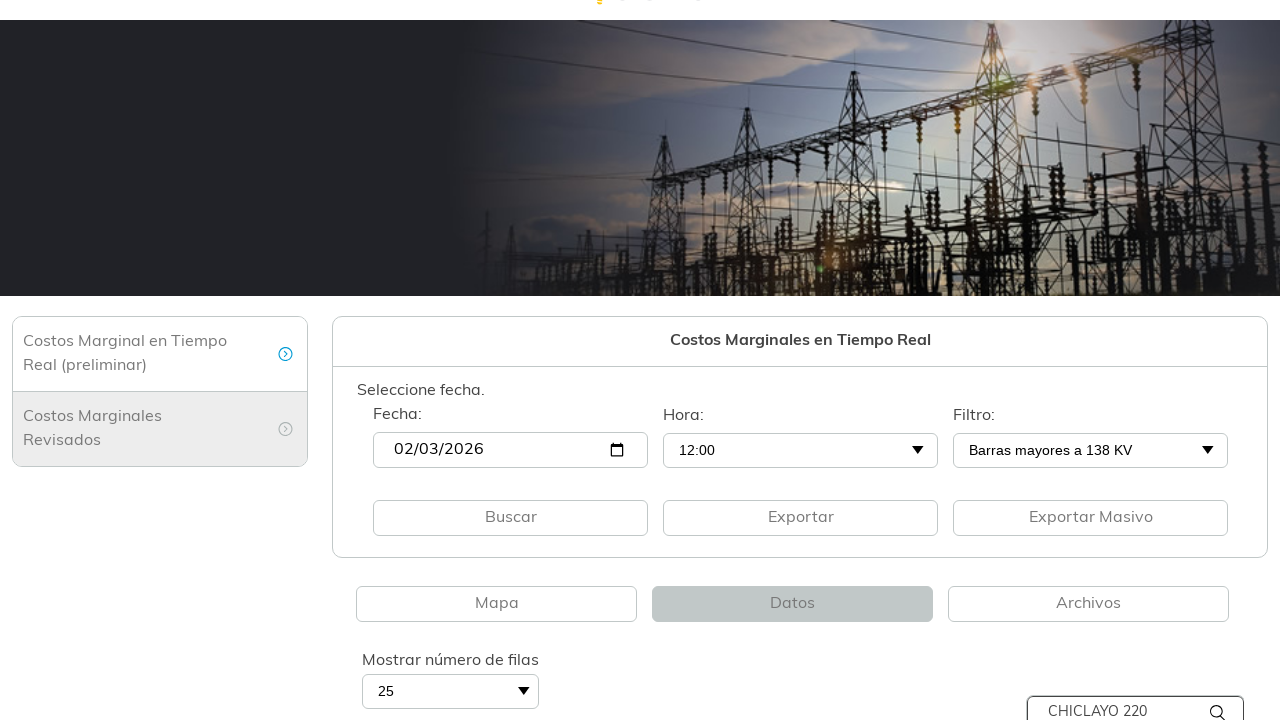

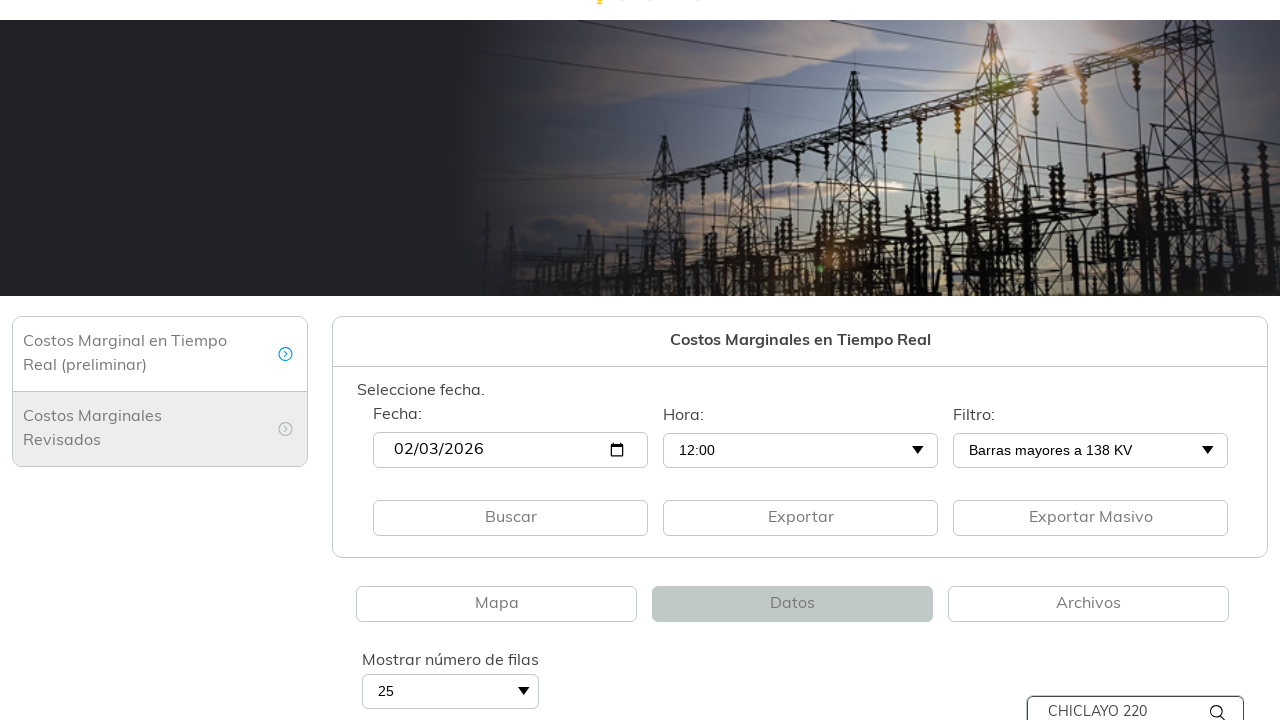